Tests registration form validation by entering passwords shorter than minimum required length and verifying error messages

Starting URL: https://alada.vn/tai-khoan/dang-ky.html

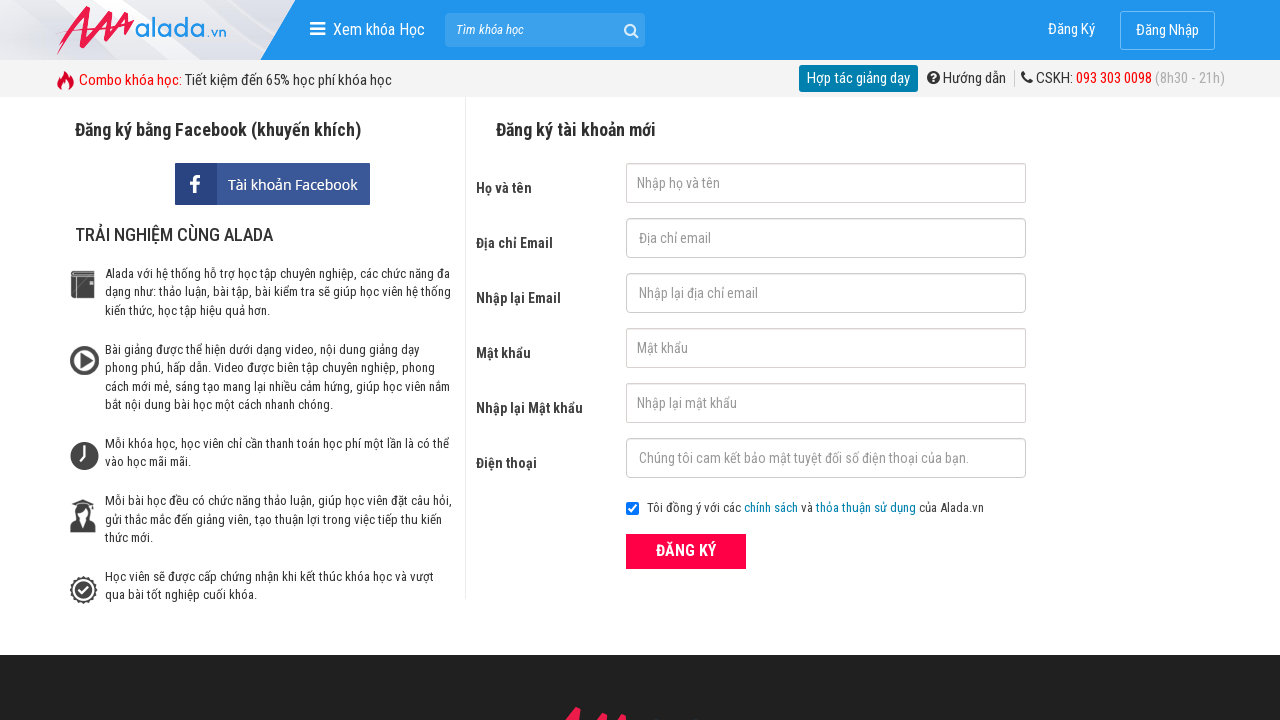

Filled first name field with 'Hana Test' on #txtFirstname
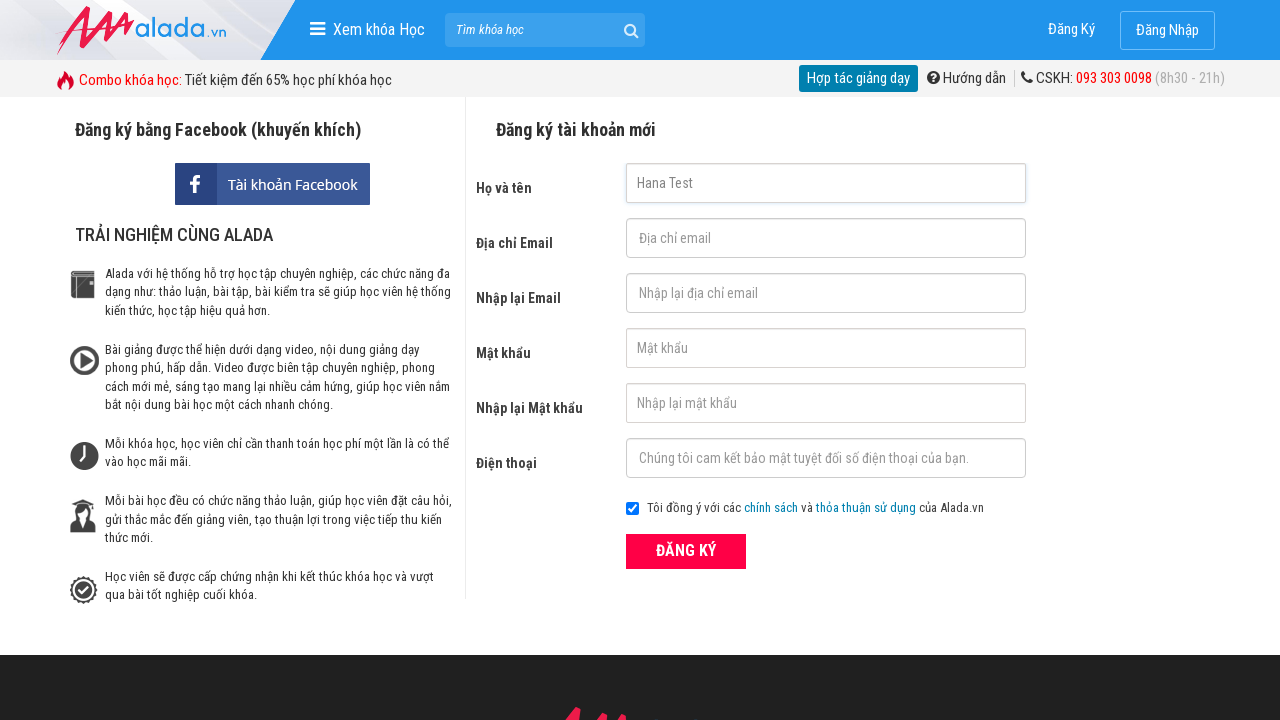

Filled email field with 'test@gmail.com' on #txtEmail
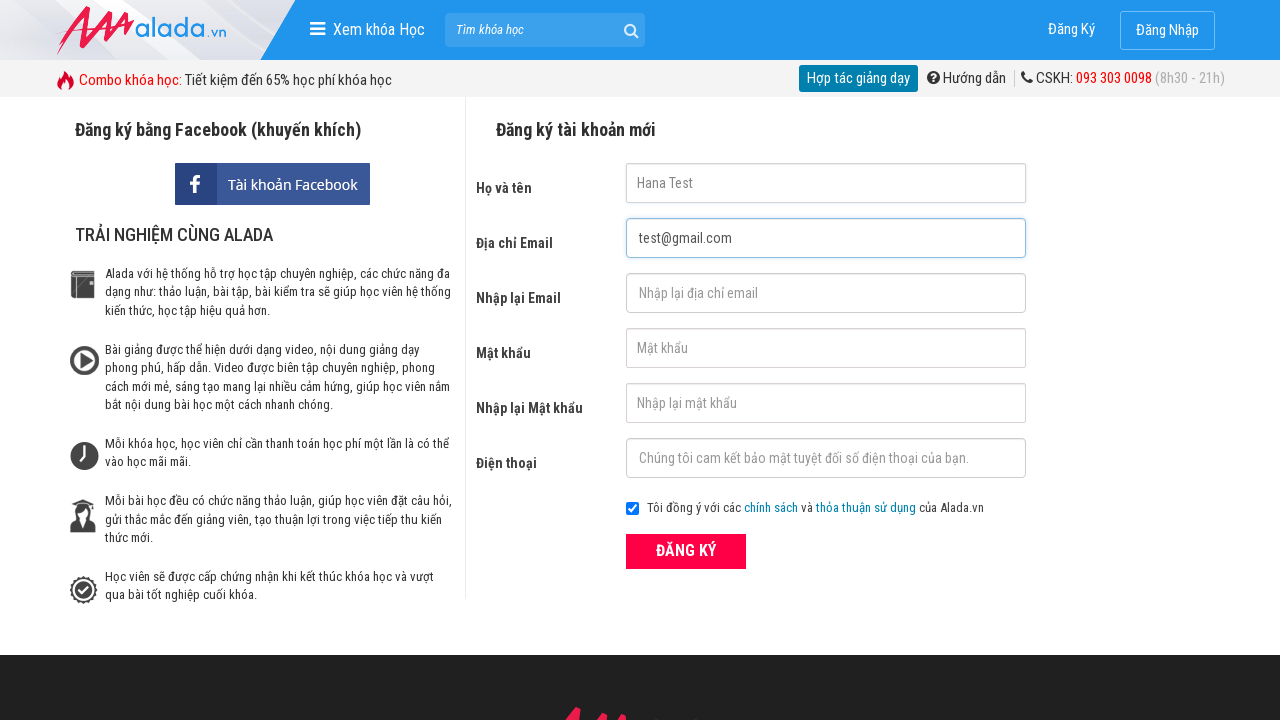

Filled confirm email field with 'test@gmail.com' on #txtCEmail
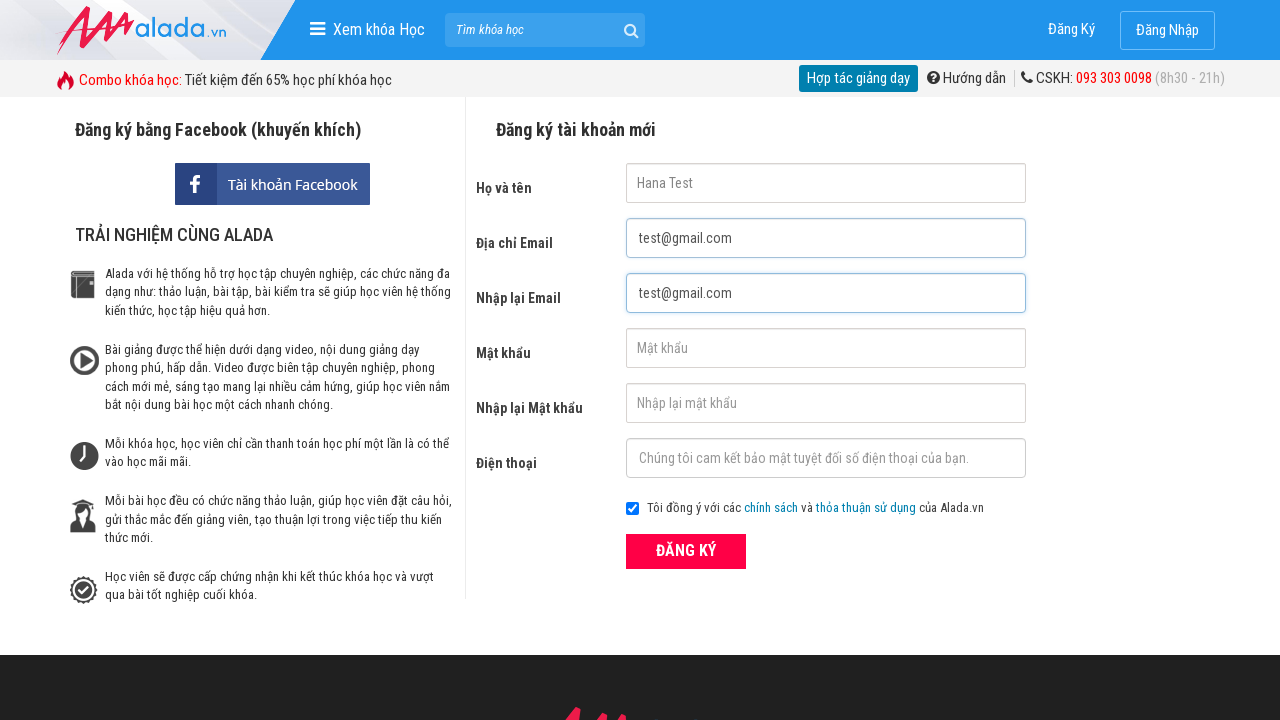

Filled password field with '1234' (4 characters - below minimum length) on #txtPassword
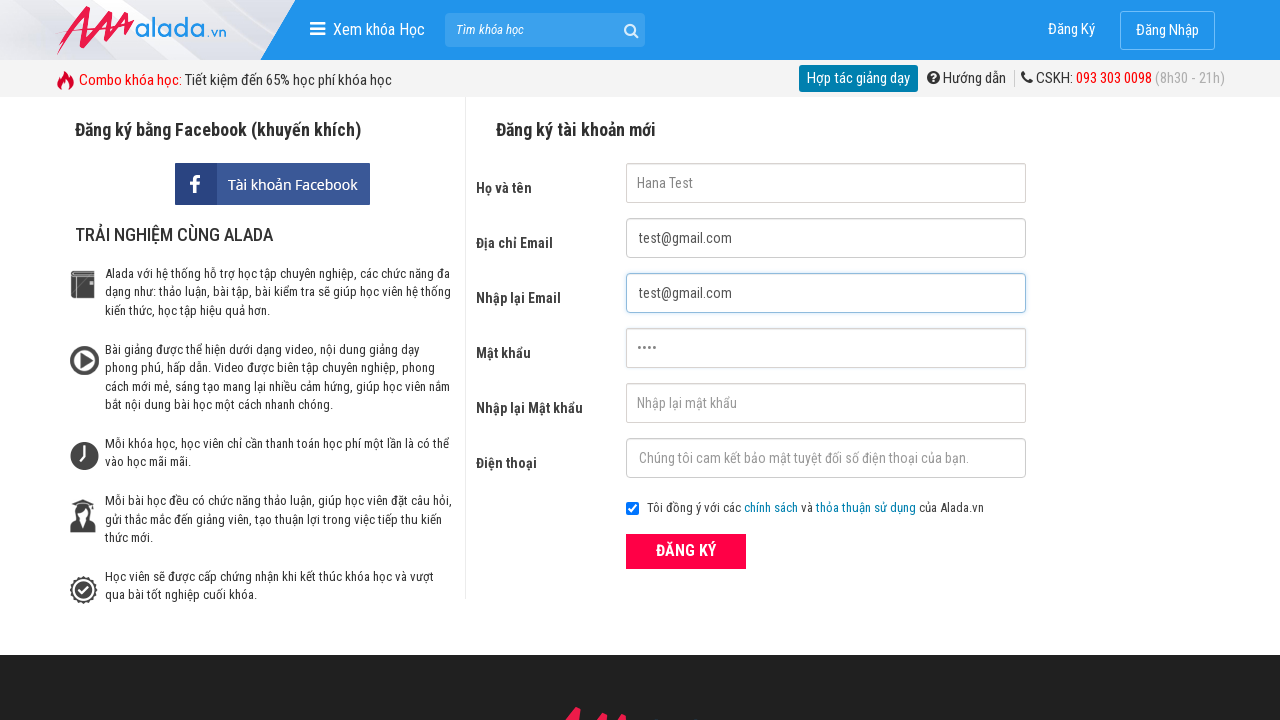

Filled confirm password field with '12@' (3 characters - below minimum length) on #txtCPassword
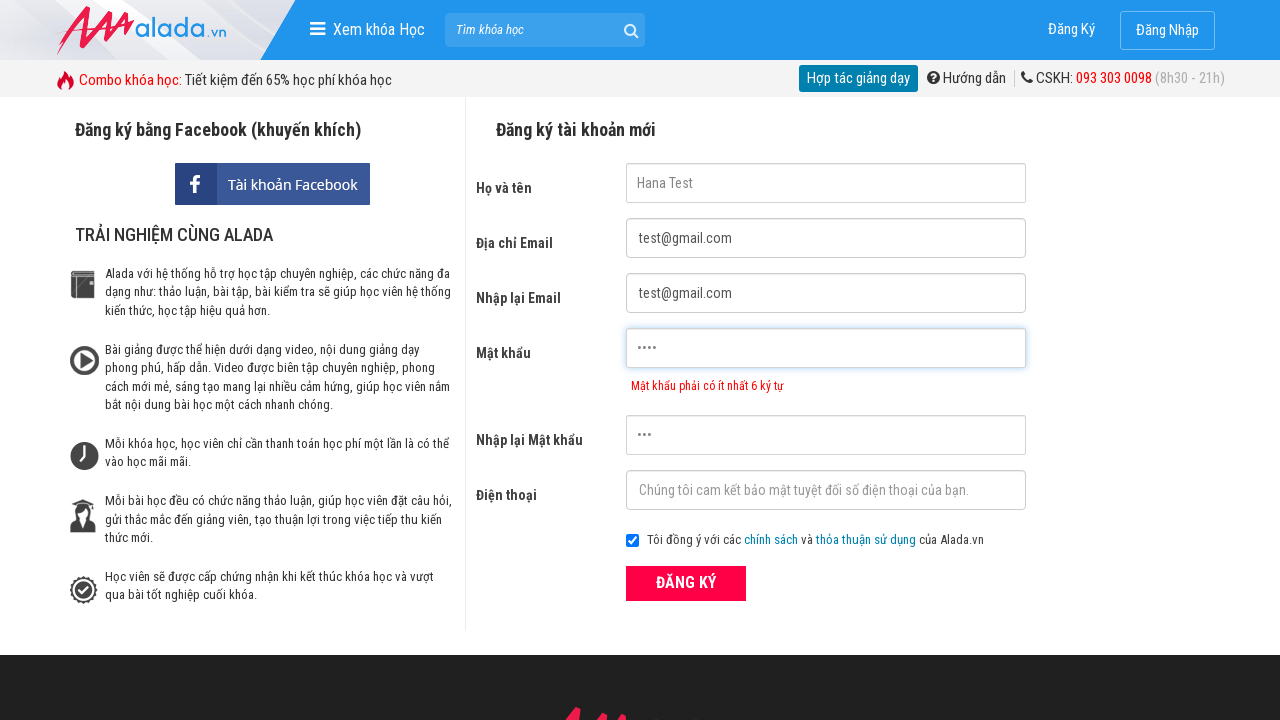

Filled phone field with '03099888888' on #txtPhone
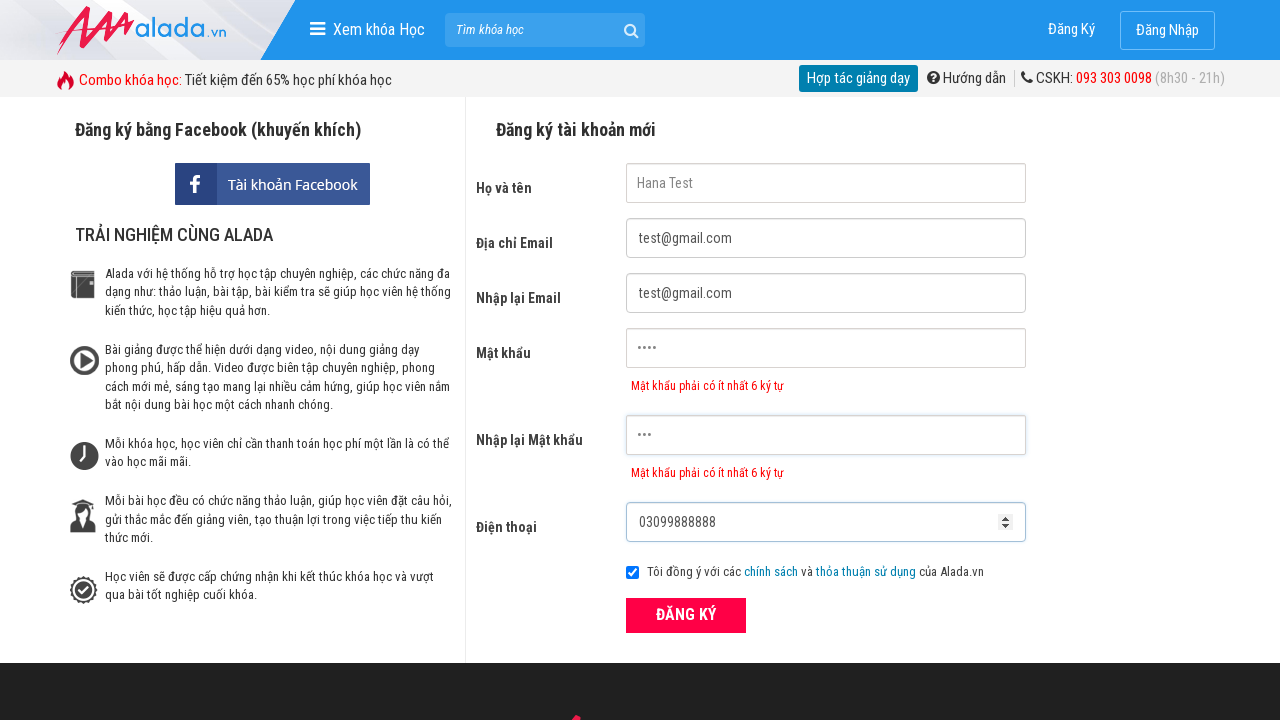

Clicked ĐĂNG KÝ (Register) submit button at (686, 615) on xpath=//button[text()='ĐĂNG KÝ' and @type='submit']
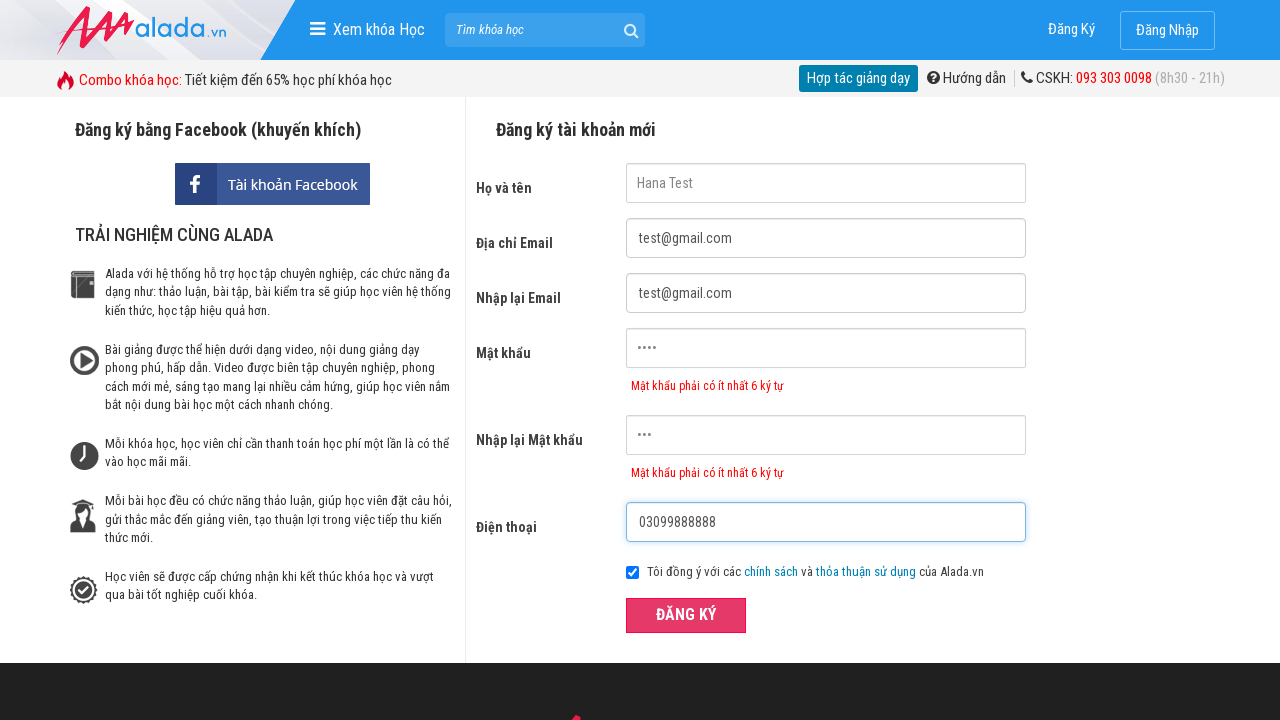

Password error message appeared
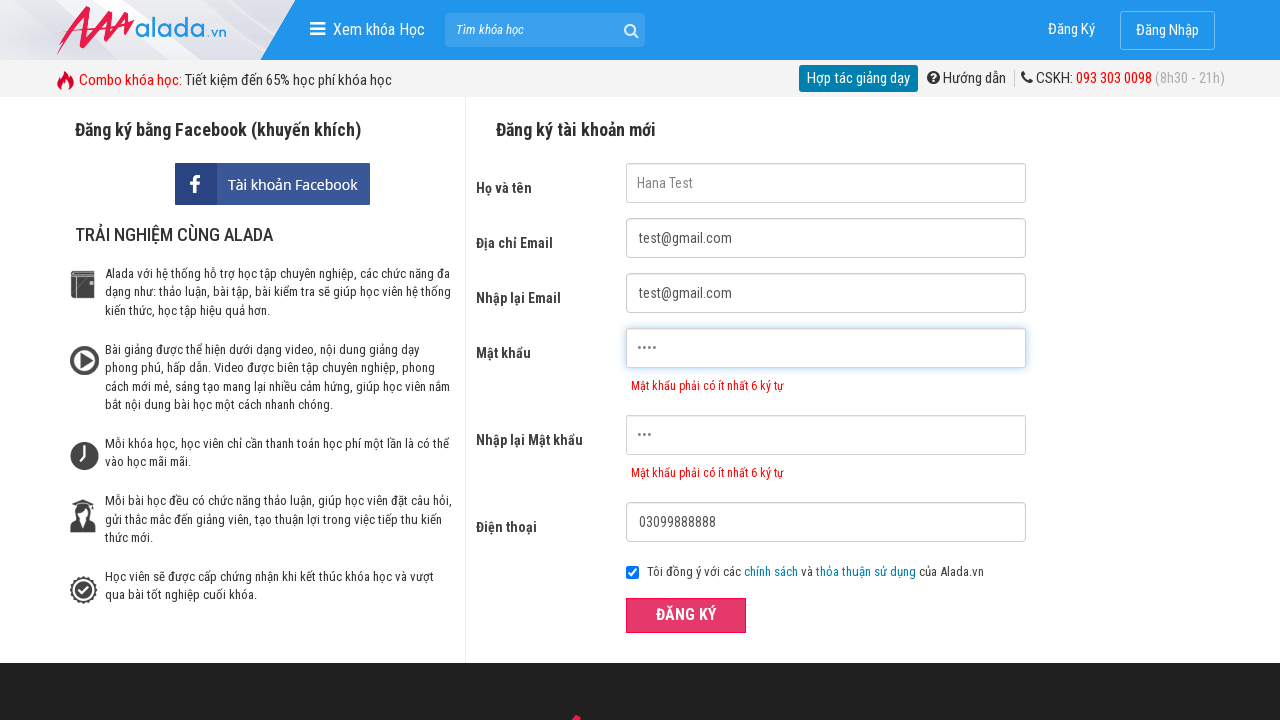

Confirm password error message appeared
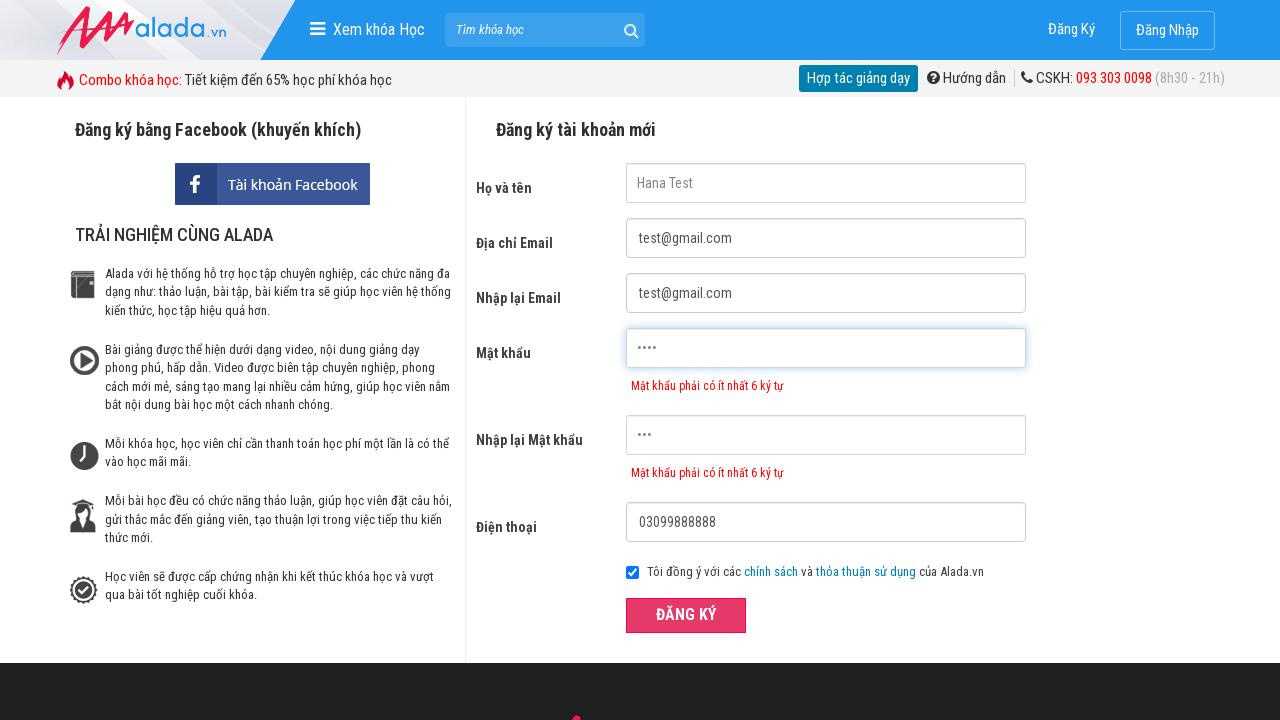

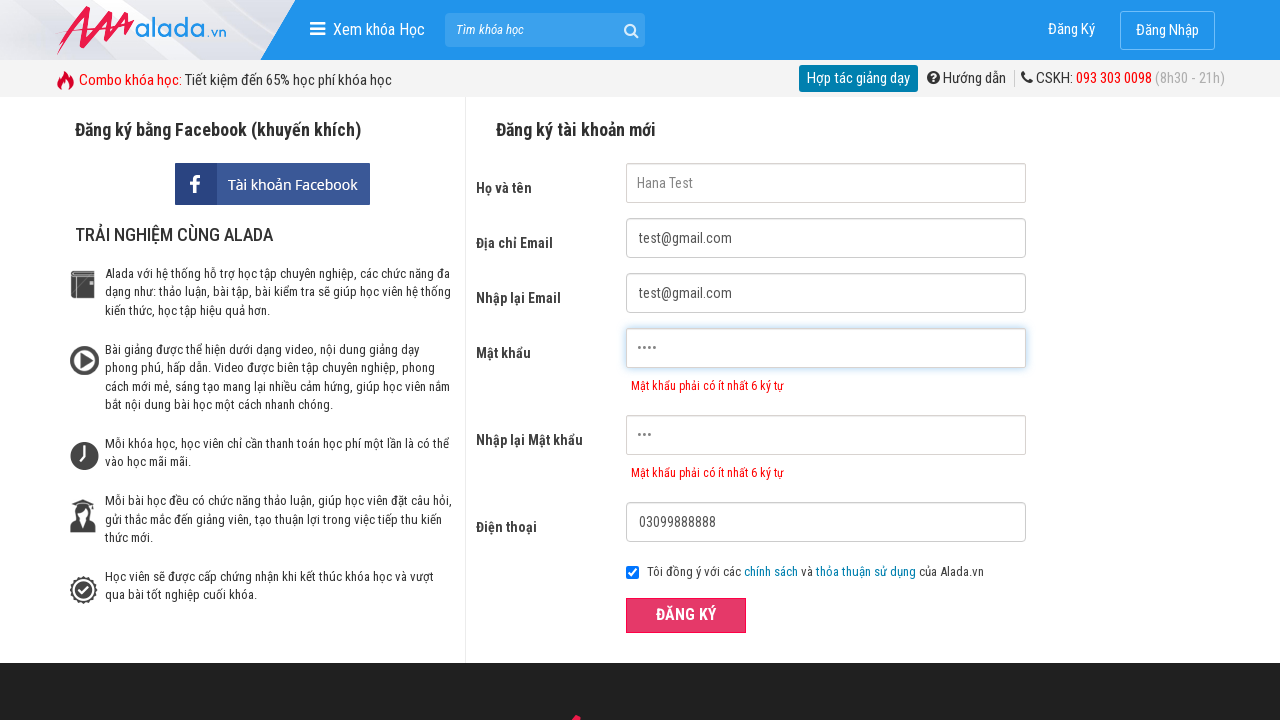